Tests navigation to the For CTOs page by clicking the link in the footer

Starting URL: https://www.crocoder.dev

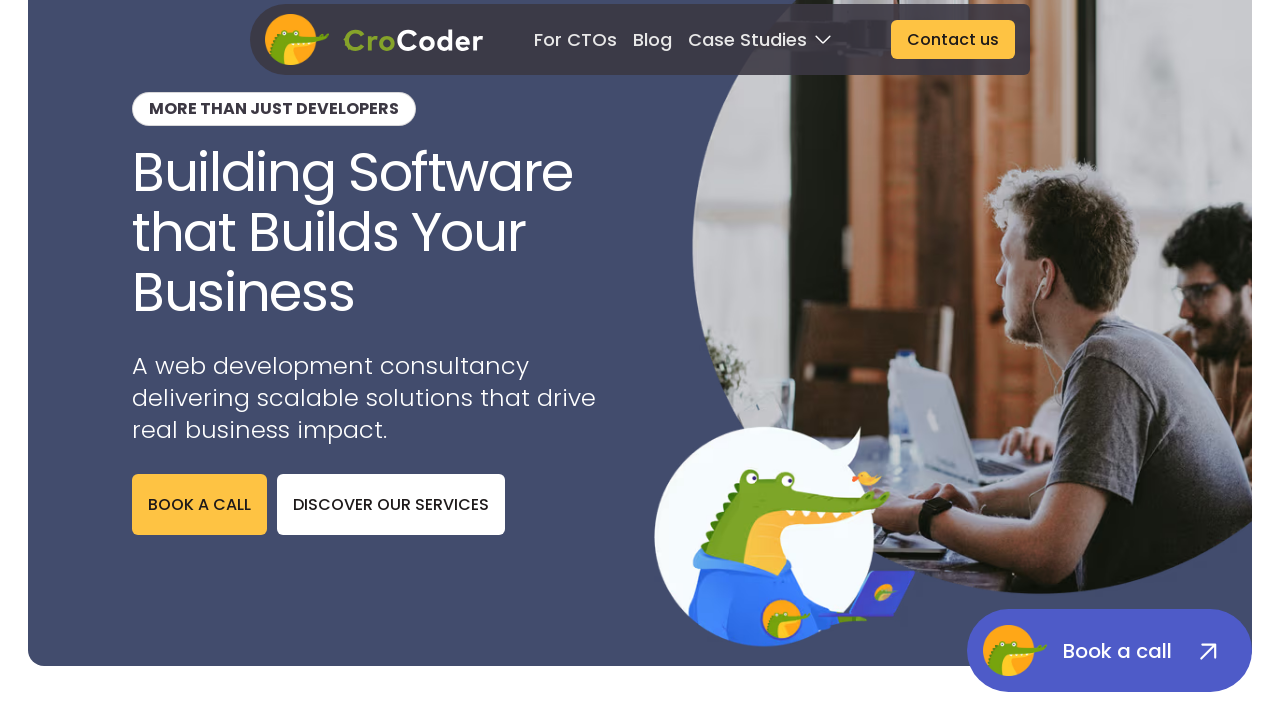

Clicked 'For CTOs' link in footer at (584, 471) on footer >> text=For CTOs
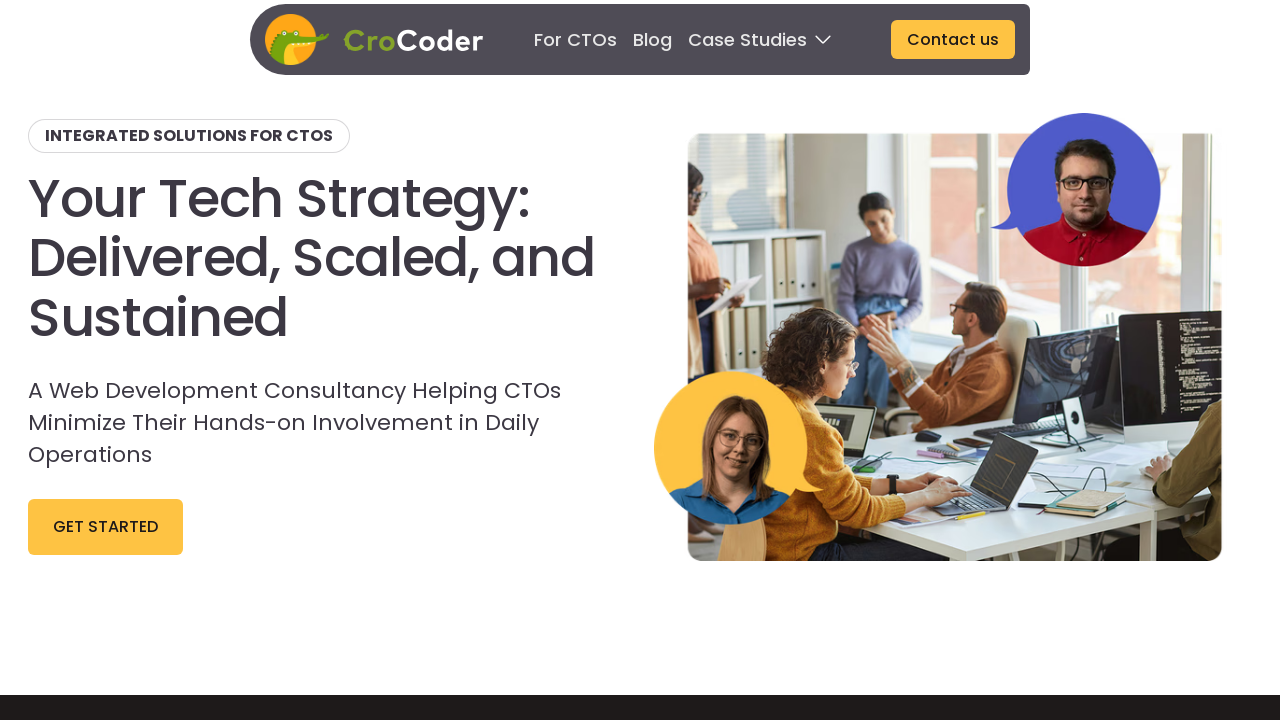

Waited for navigation to For CTOs page URL
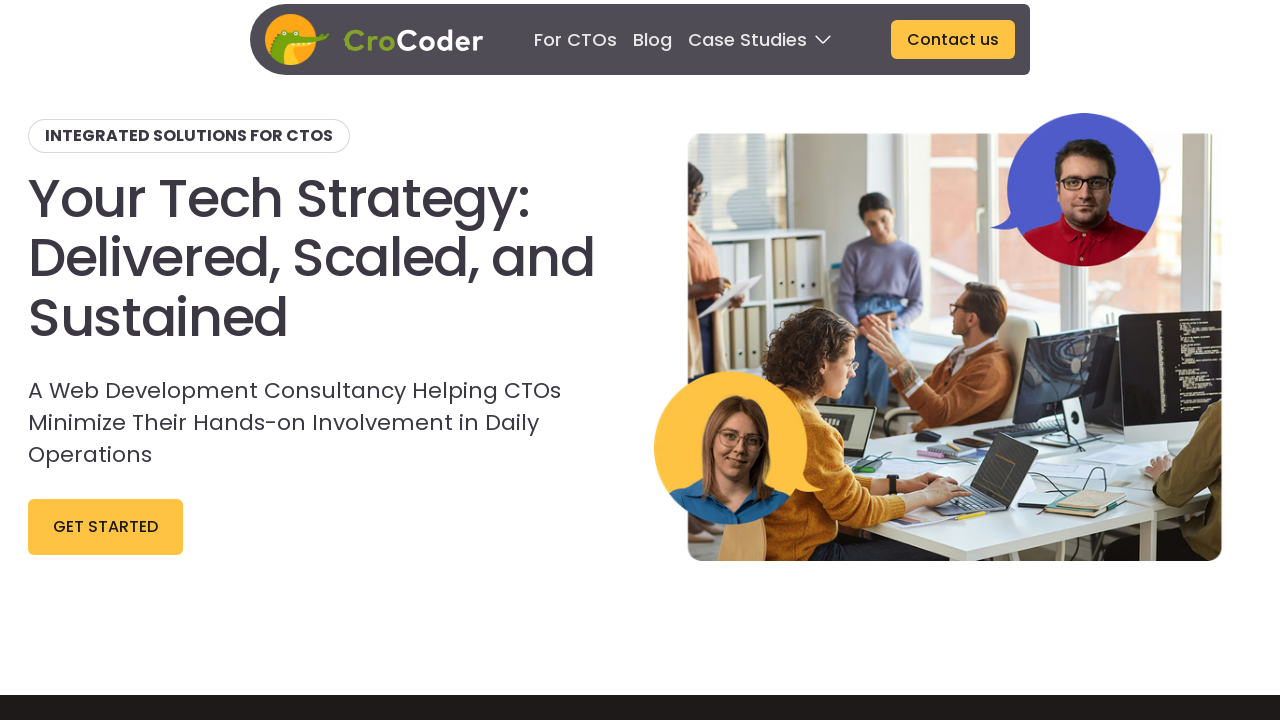

Verified 'Integrated solutions for CTOs' heading is visible on the page
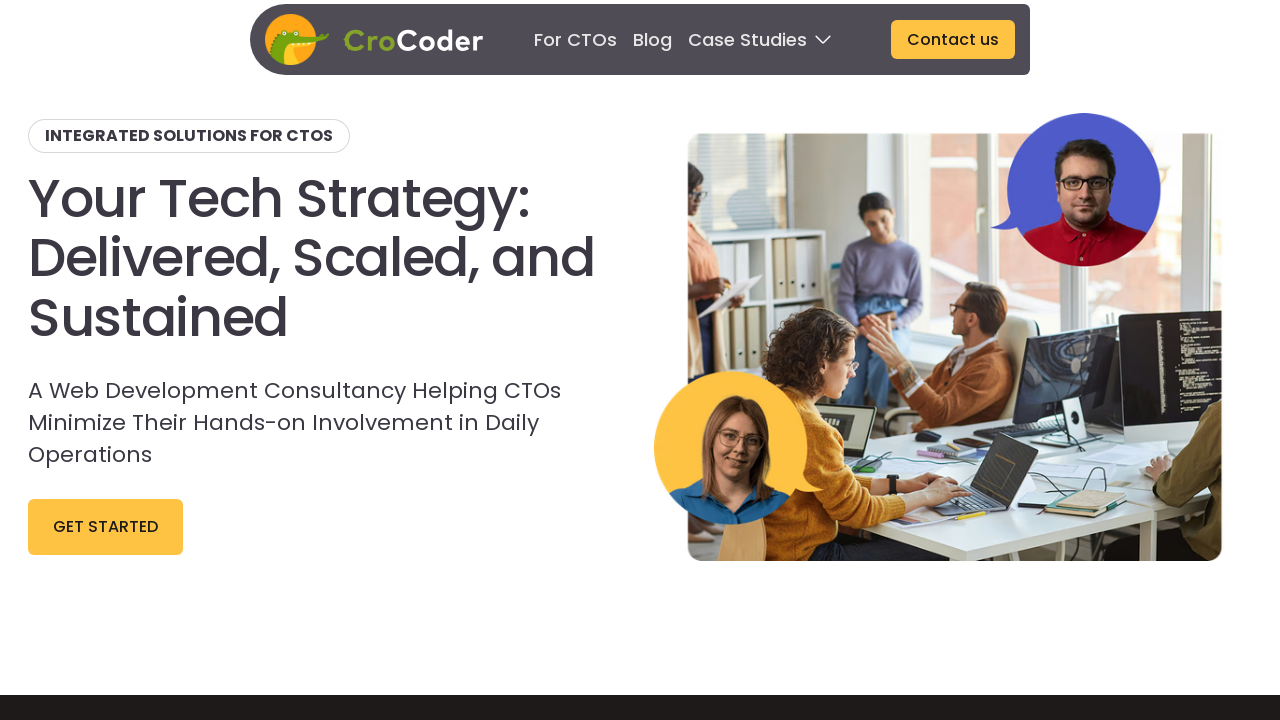

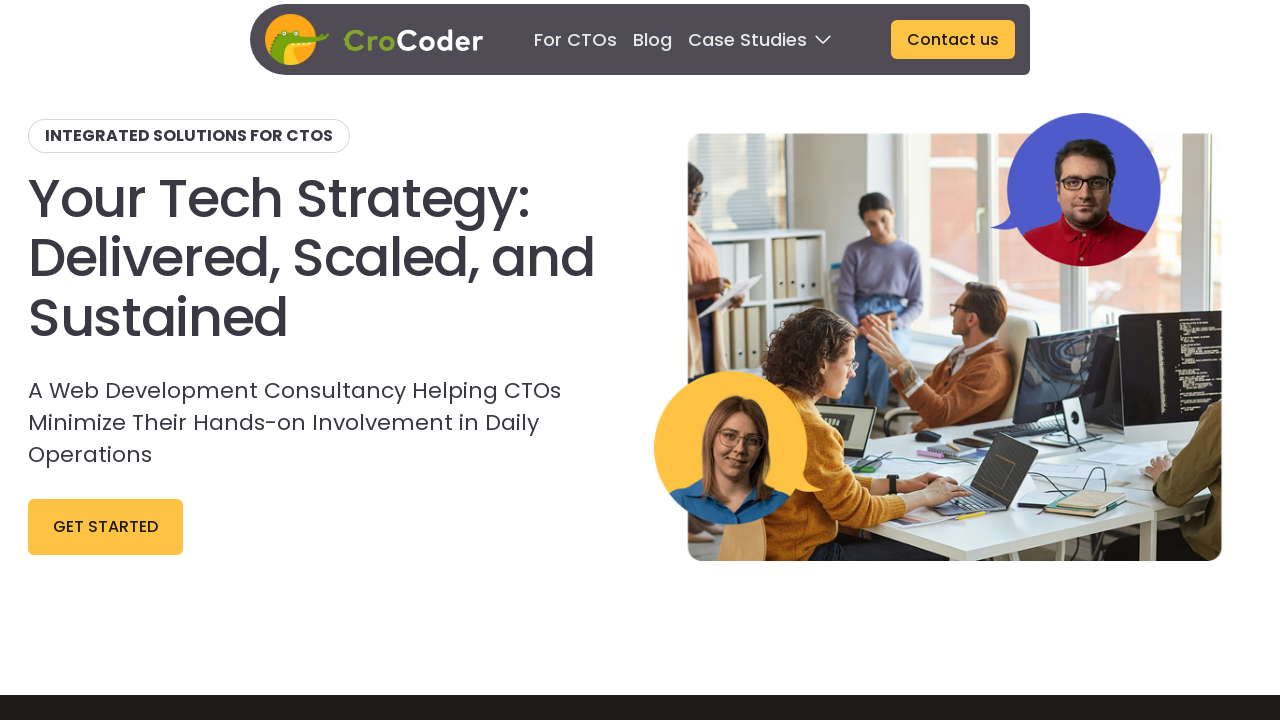